Tests element access by partial link text - clicks a link containing partial text "Return"

Starting URL: https://www.selenium.dev/selenium/web/web-form.html

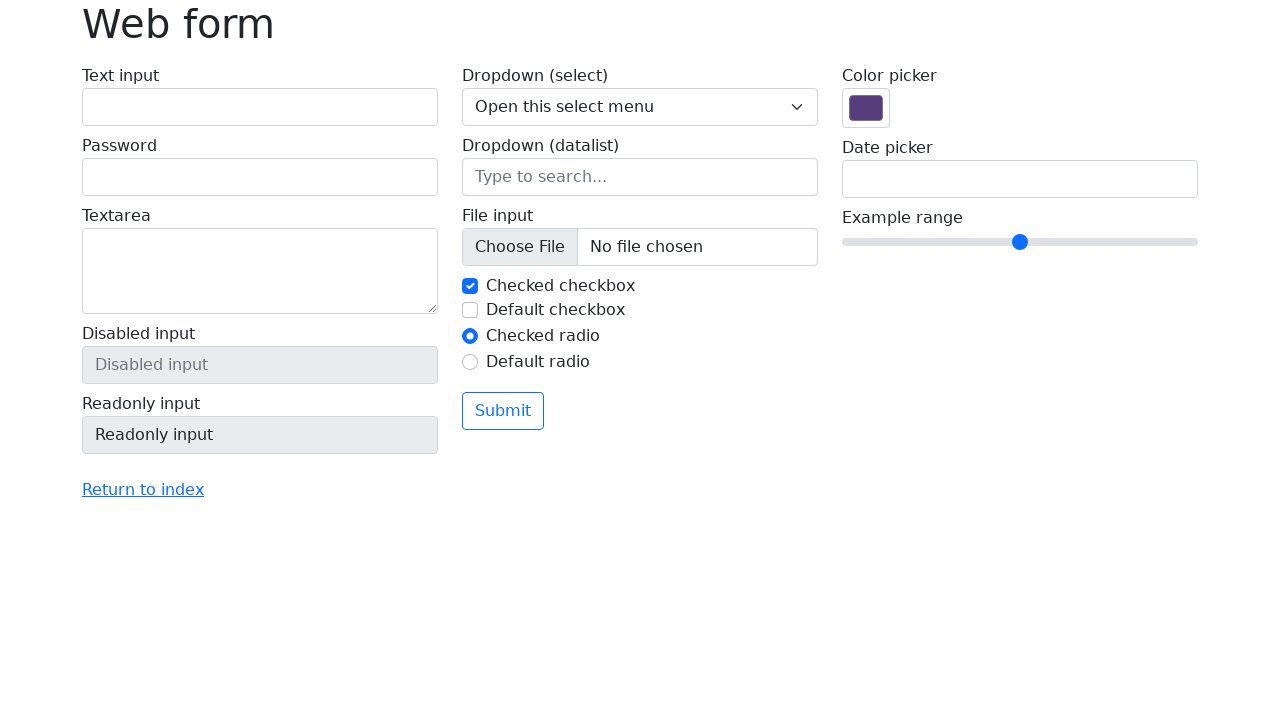

Navigated to Selenium web form page
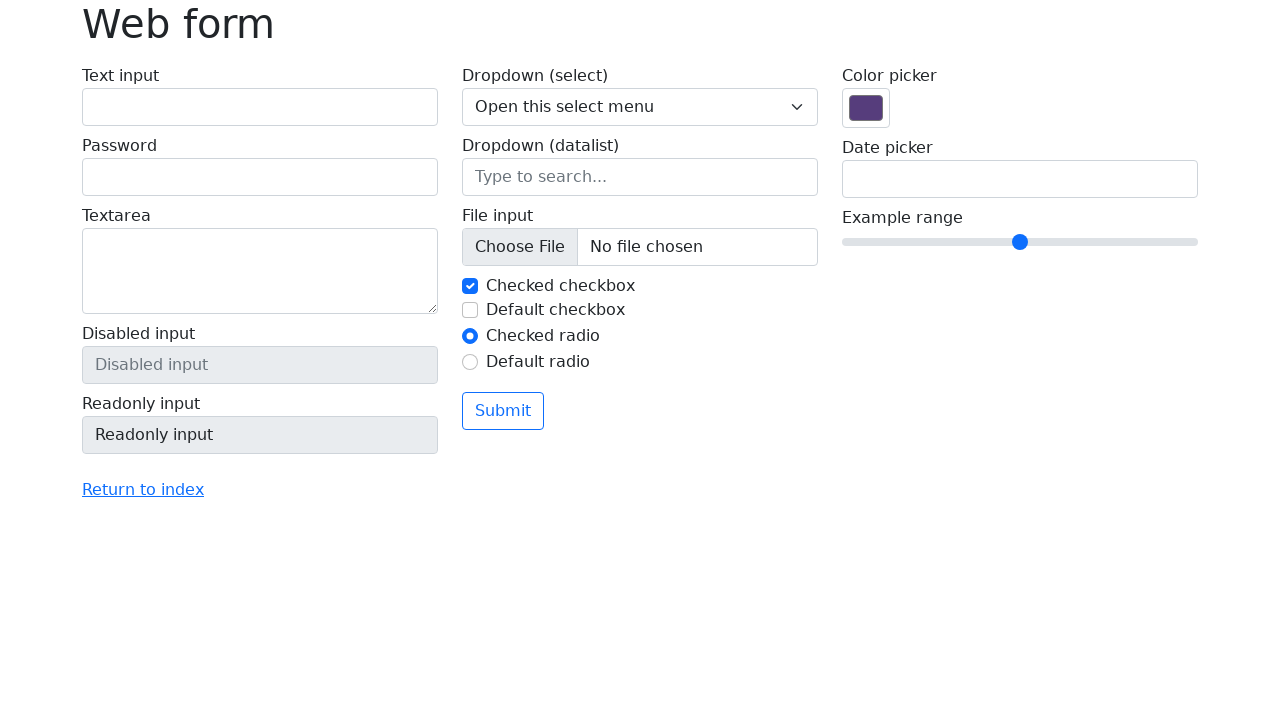

Clicked link containing partial text 'Return' at (143, 490) on a:has-text('Return')
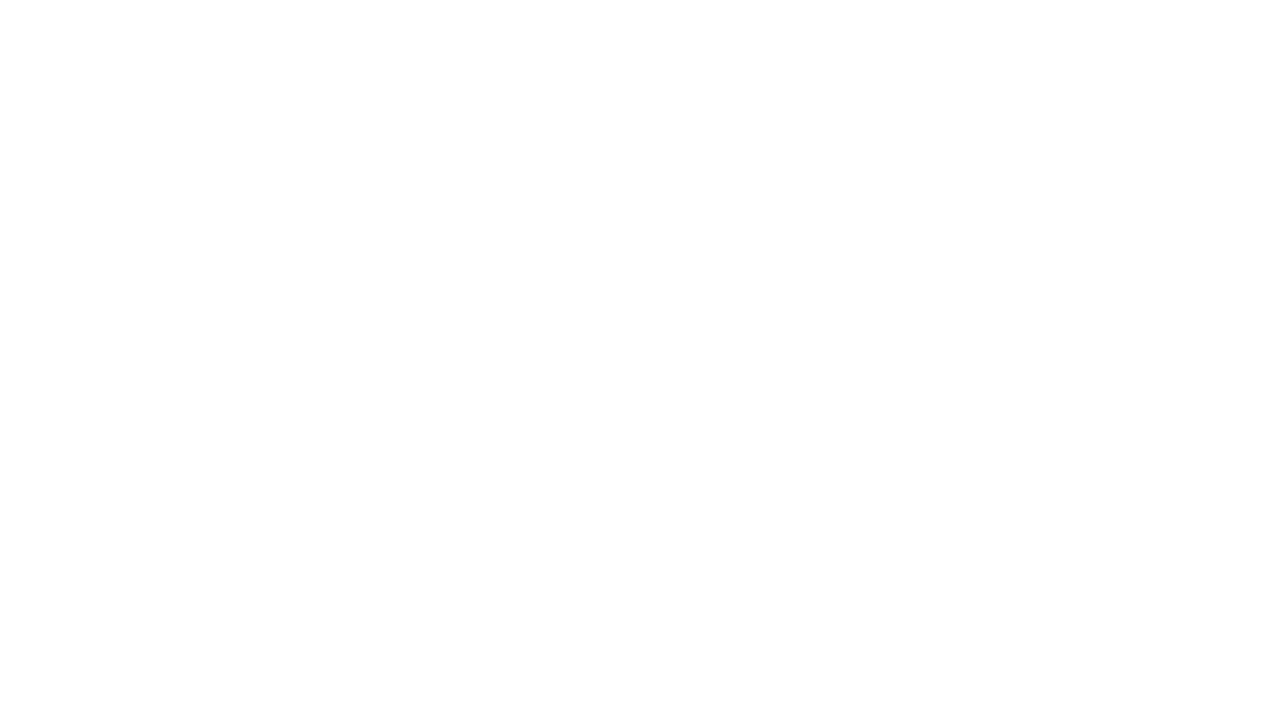

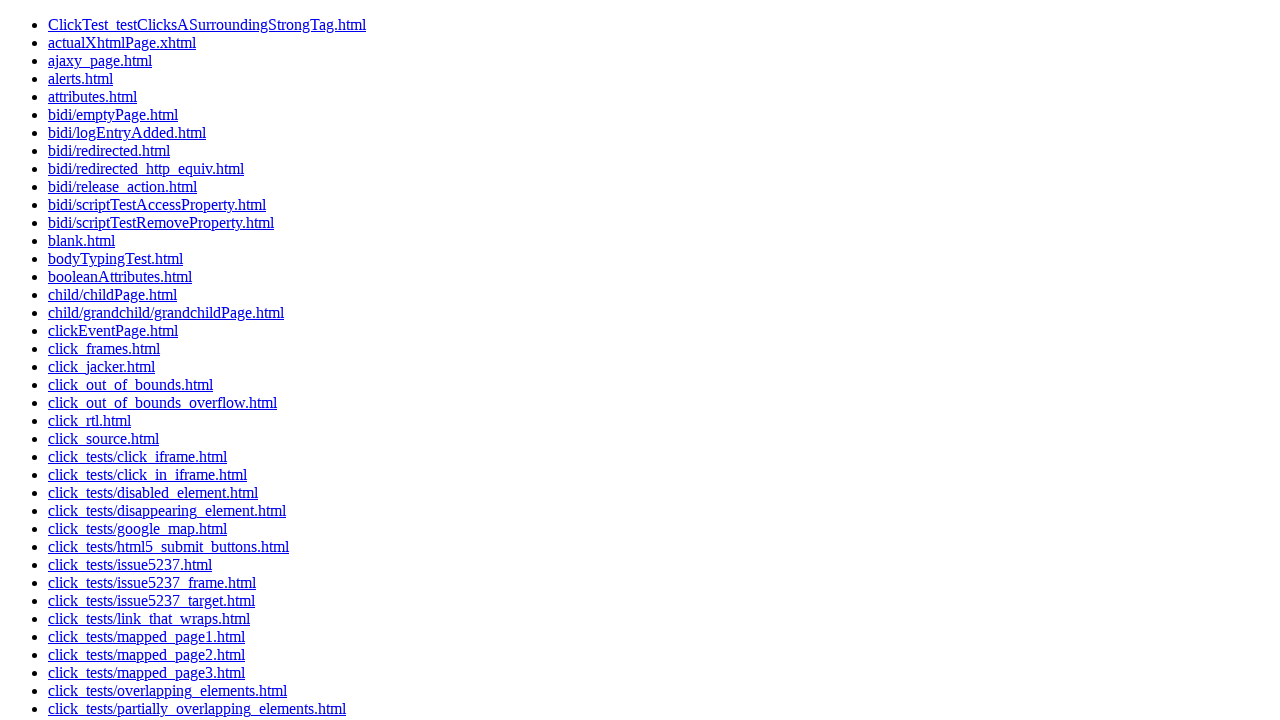